Tests checkbox functionality by navigating to the Checkboxes page and clicking all checkbox elements to toggle their state

Starting URL: https://the-internet.herokuapp.com/

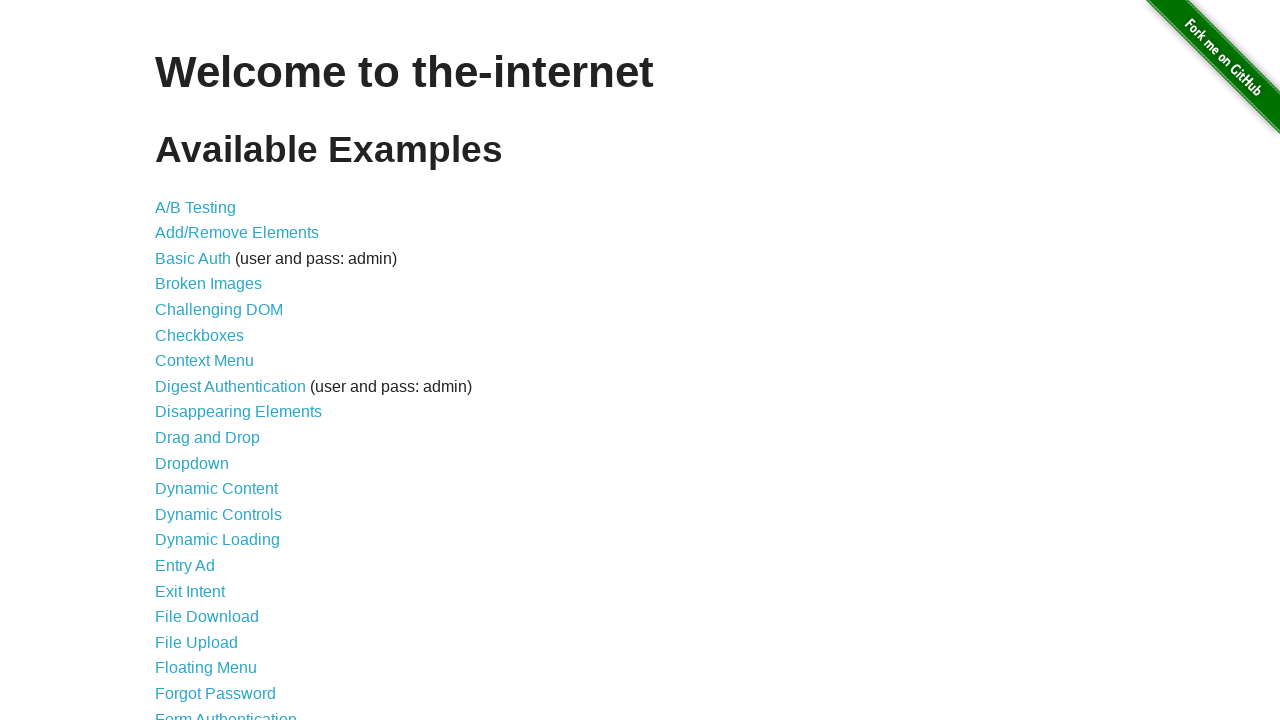

Clicked on Checkboxes link to navigate to checkboxes page at (200, 335) on text=Checkboxes
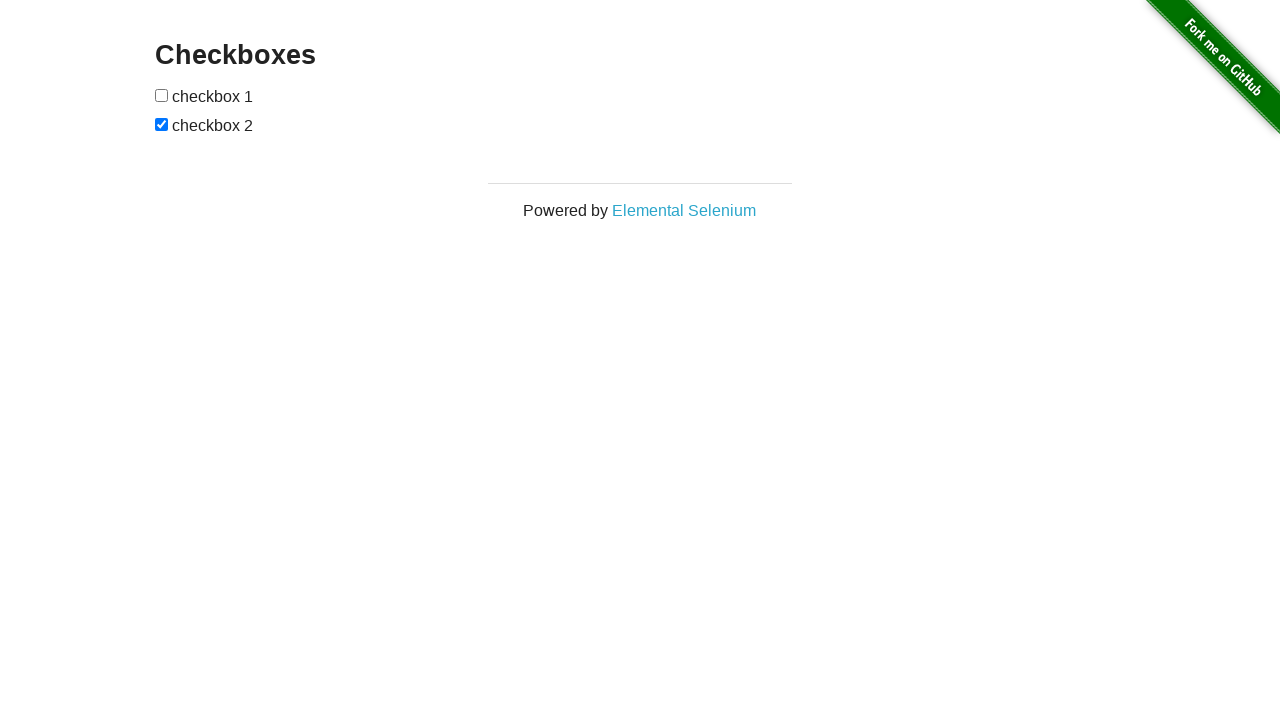

Checkboxes page loaded and checkbox elements are present
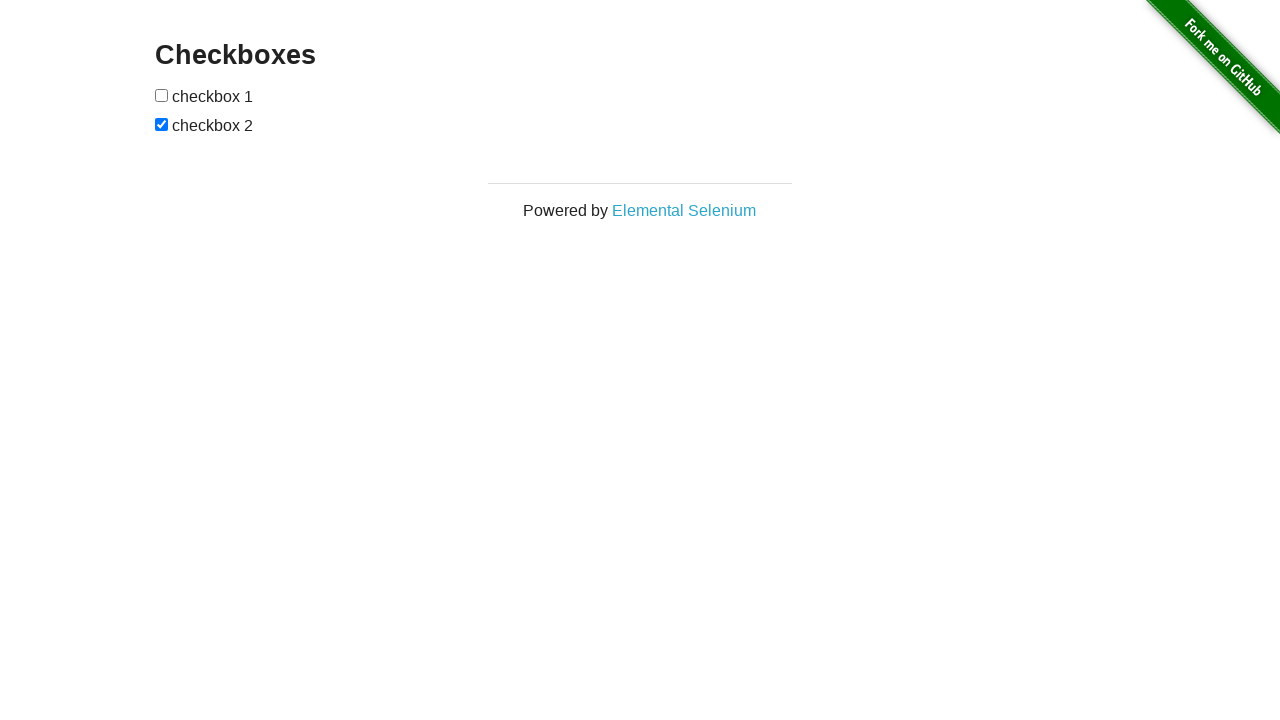

Clicked checkbox 1 of 2 to toggle its state at (162, 95) on input[type='checkbox'] >> nth=0
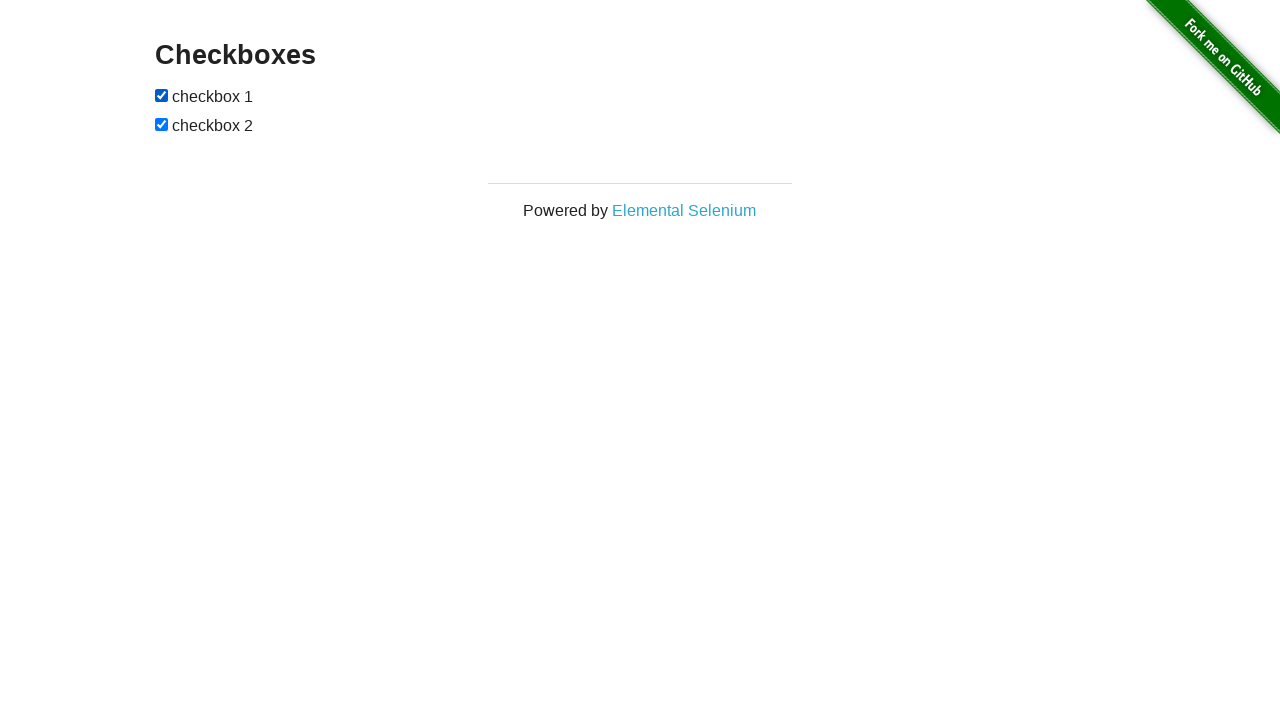

Clicked checkbox 2 of 2 to toggle its state at (162, 124) on input[type='checkbox'] >> nth=1
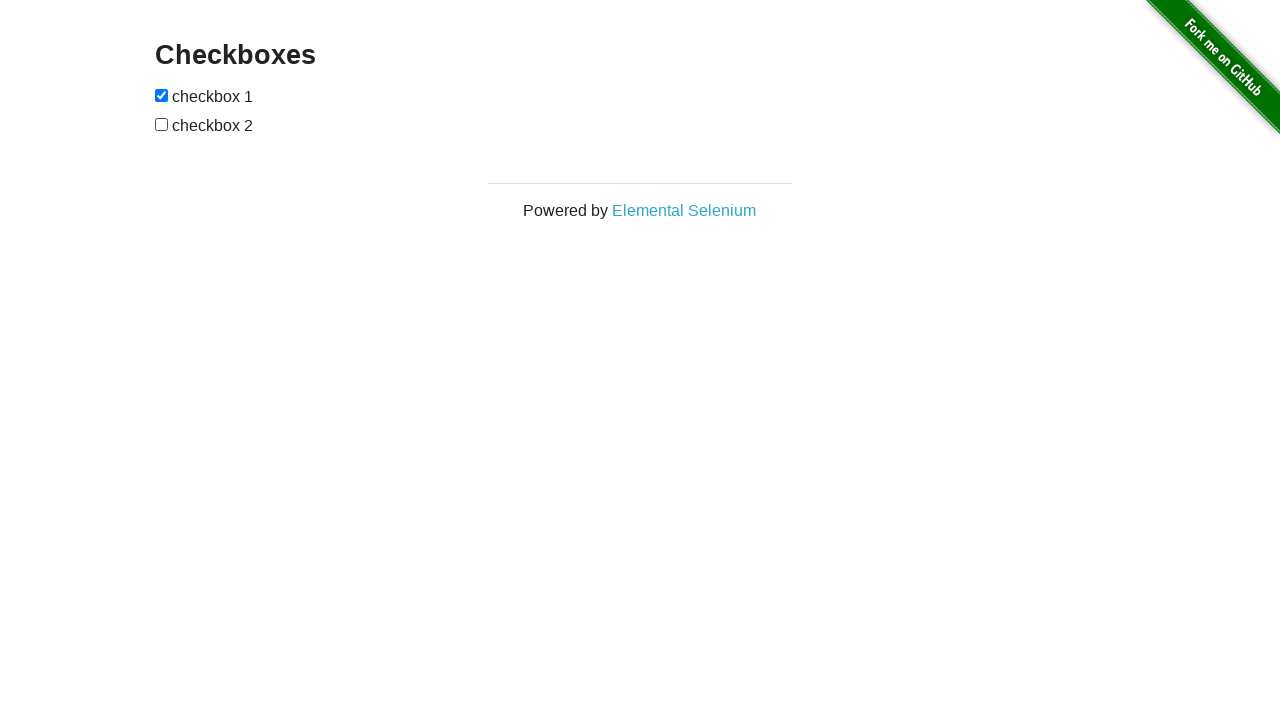

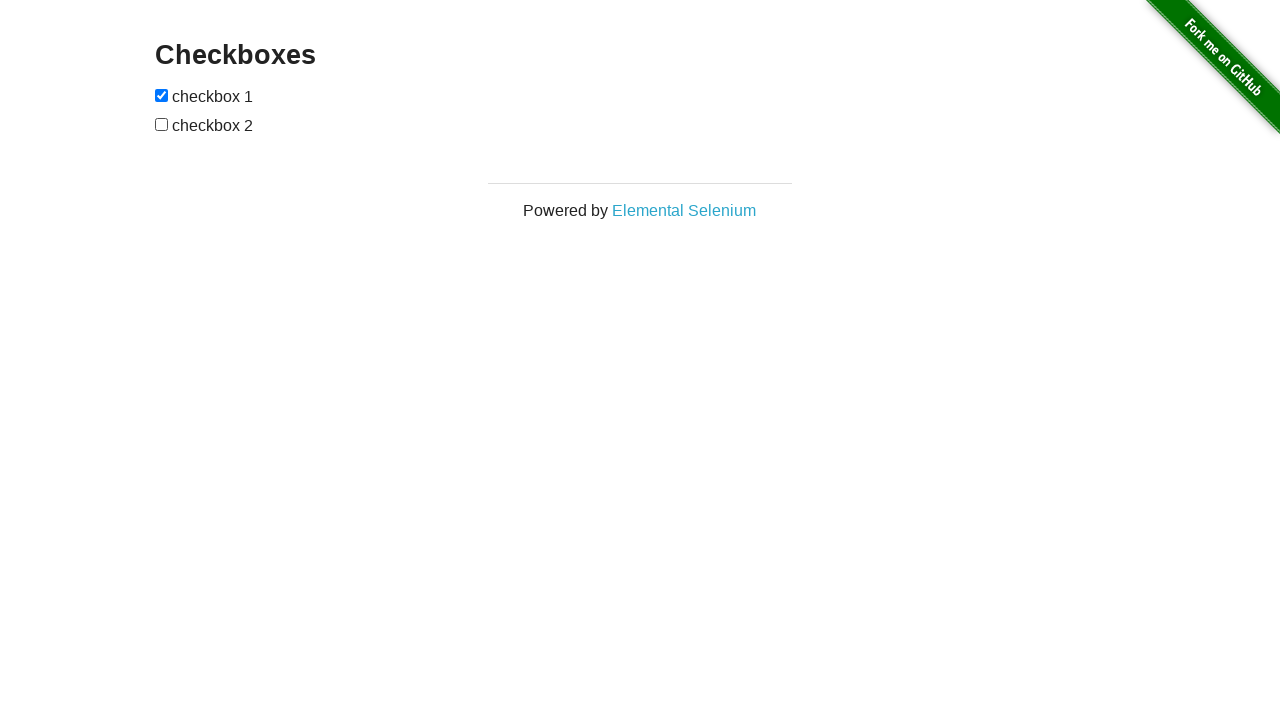